Tests button click functionality by locating and clicking a button labeled 'Click' on the button practice page (originally marked as test.fixme indicating it needs a fix).

Starting URL: https://www.leafground.com/button.xhtml

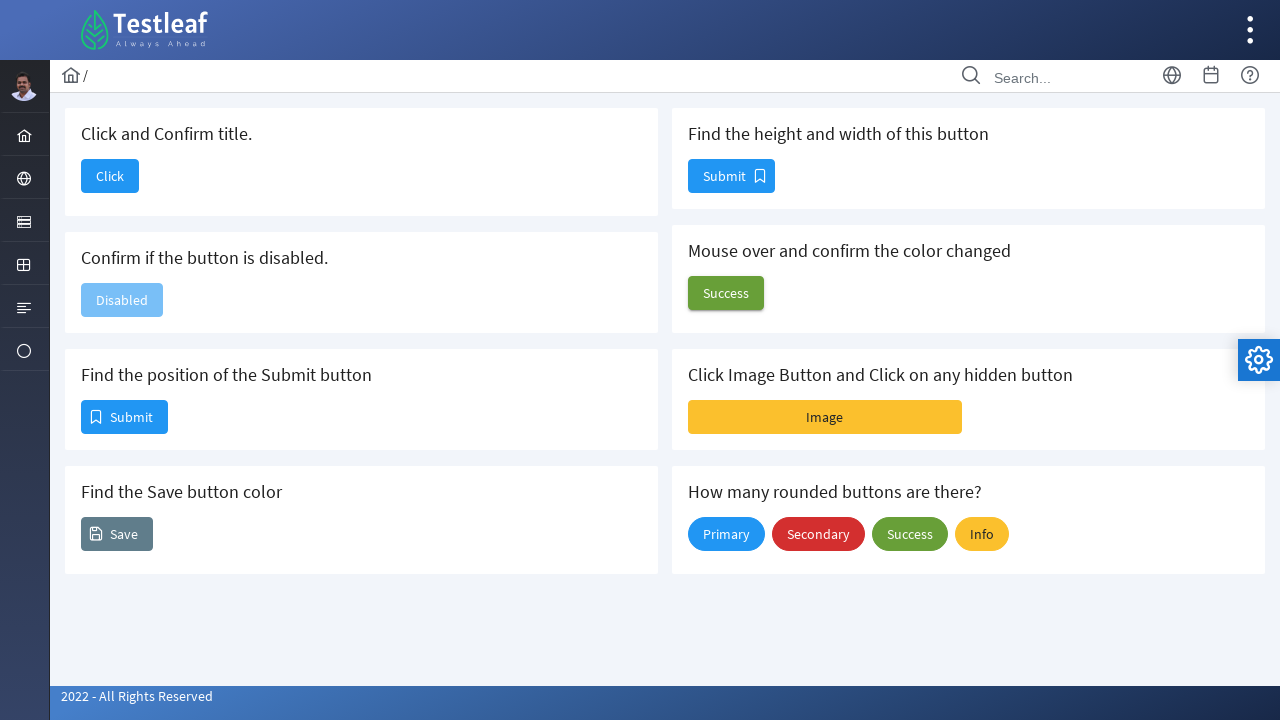

Clicked the 'Click' button on the button practice page at (110, 176) on internal:role=button[name="Click"i]
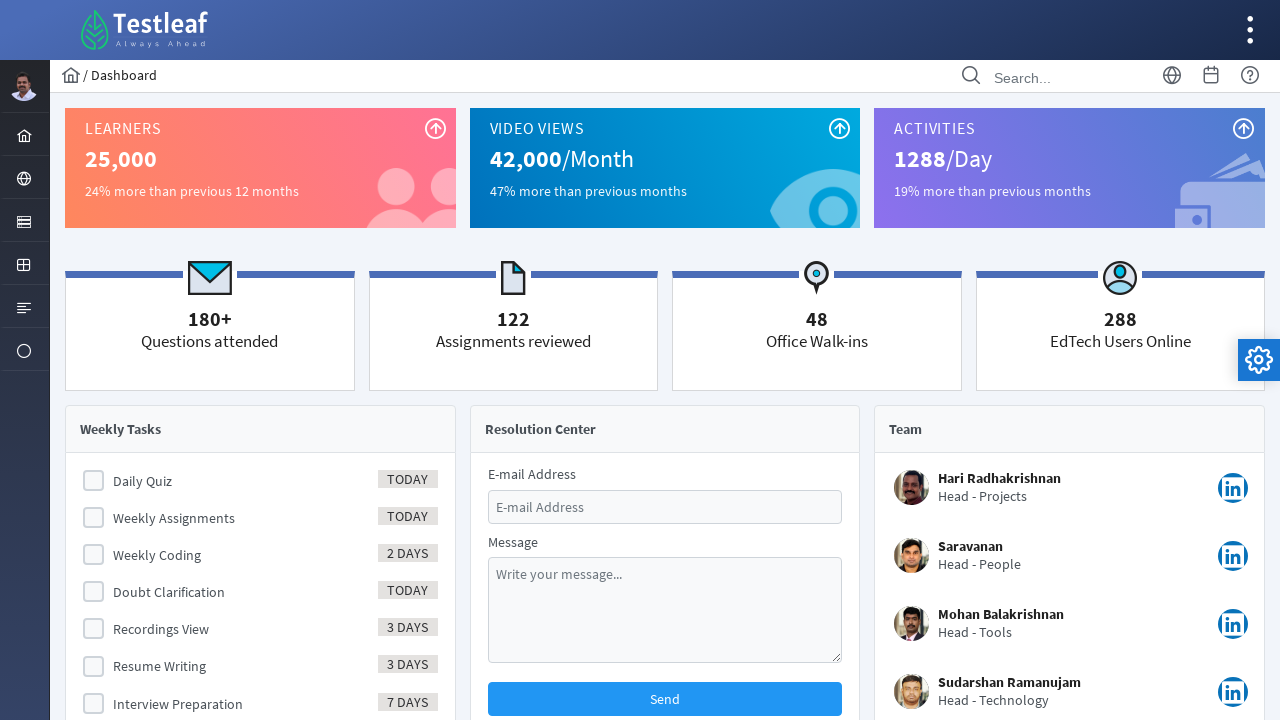

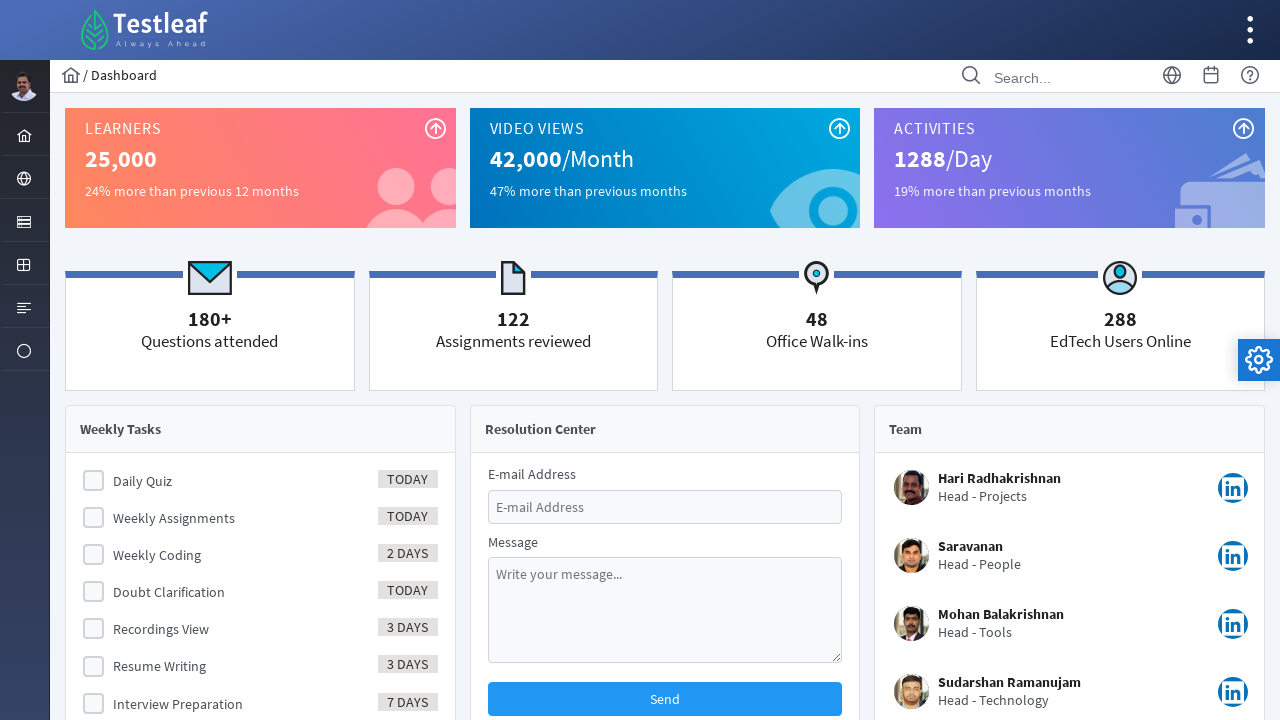